Navigates to a Selenium practice page and iterates through all tables to find and verify the presence of specific text ("Mecca") within table cells

Starting URL: https://www.techlistic.com/p/demo-selenium-practice.html

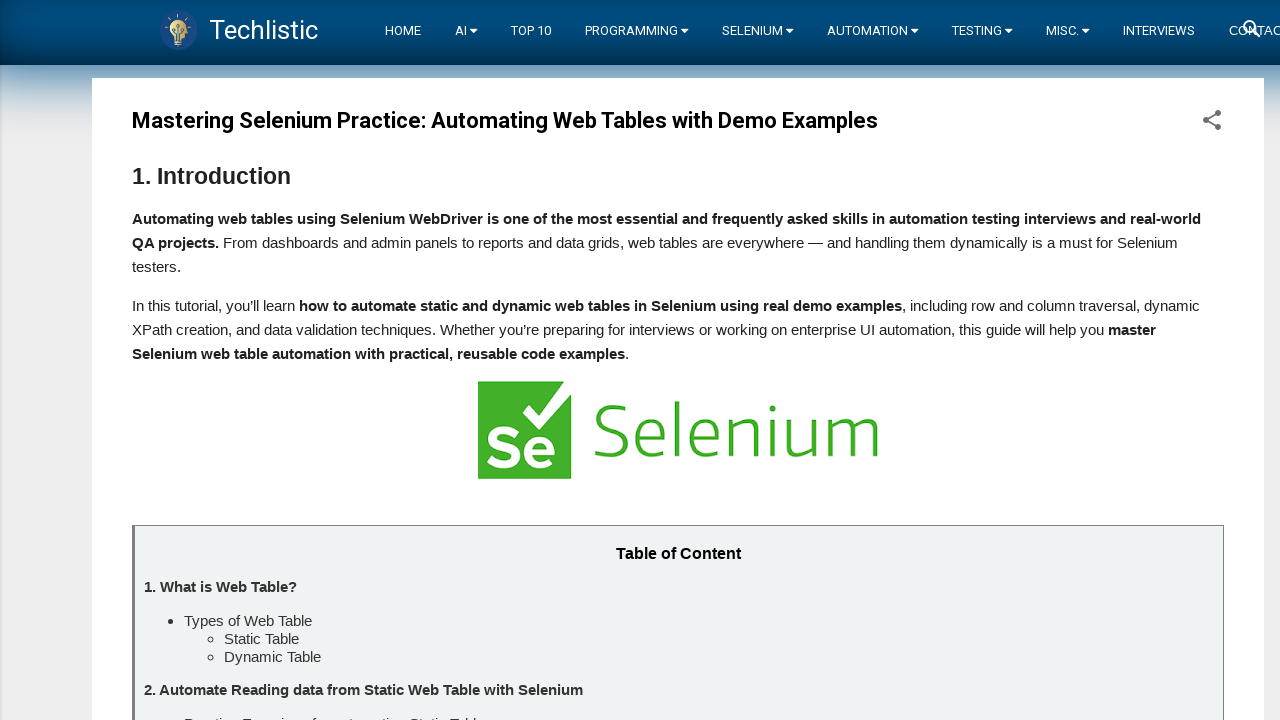

Set viewport size to 1920x1080
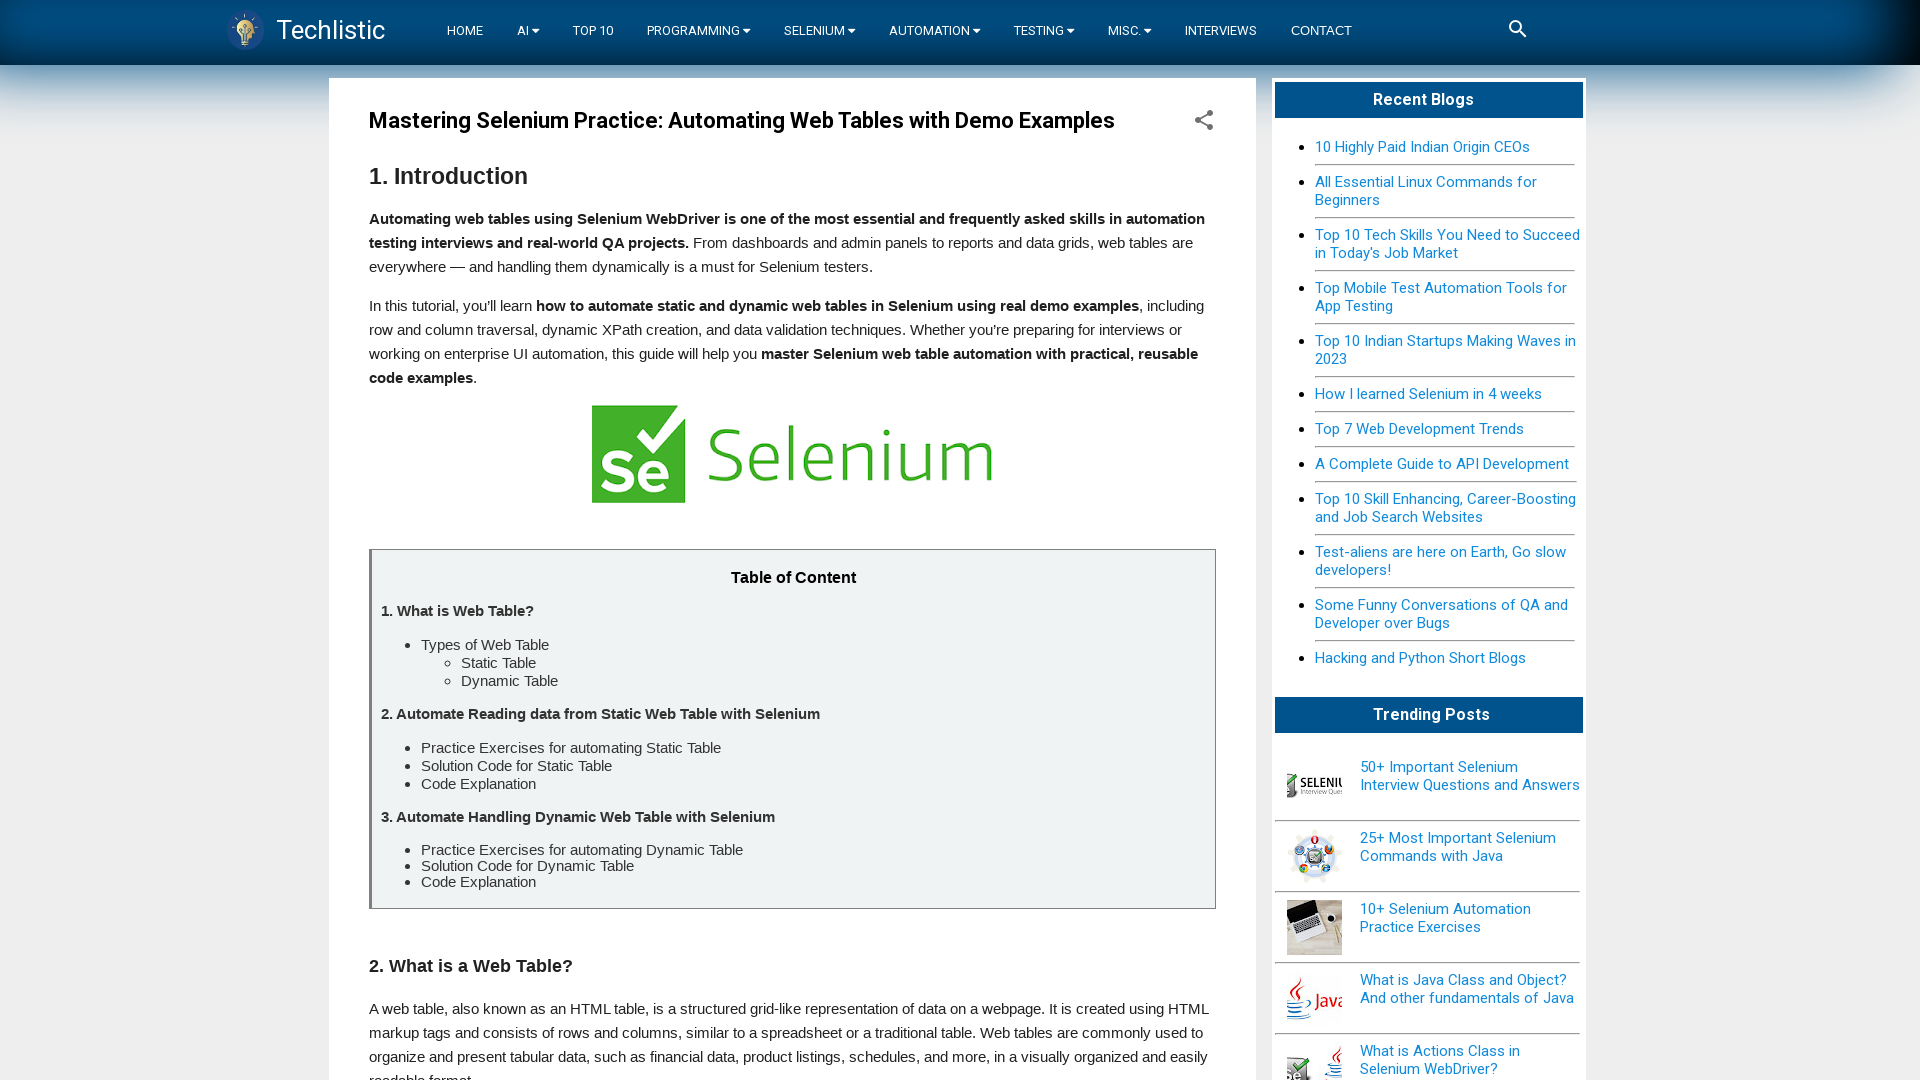

Waited for tables to load on the page
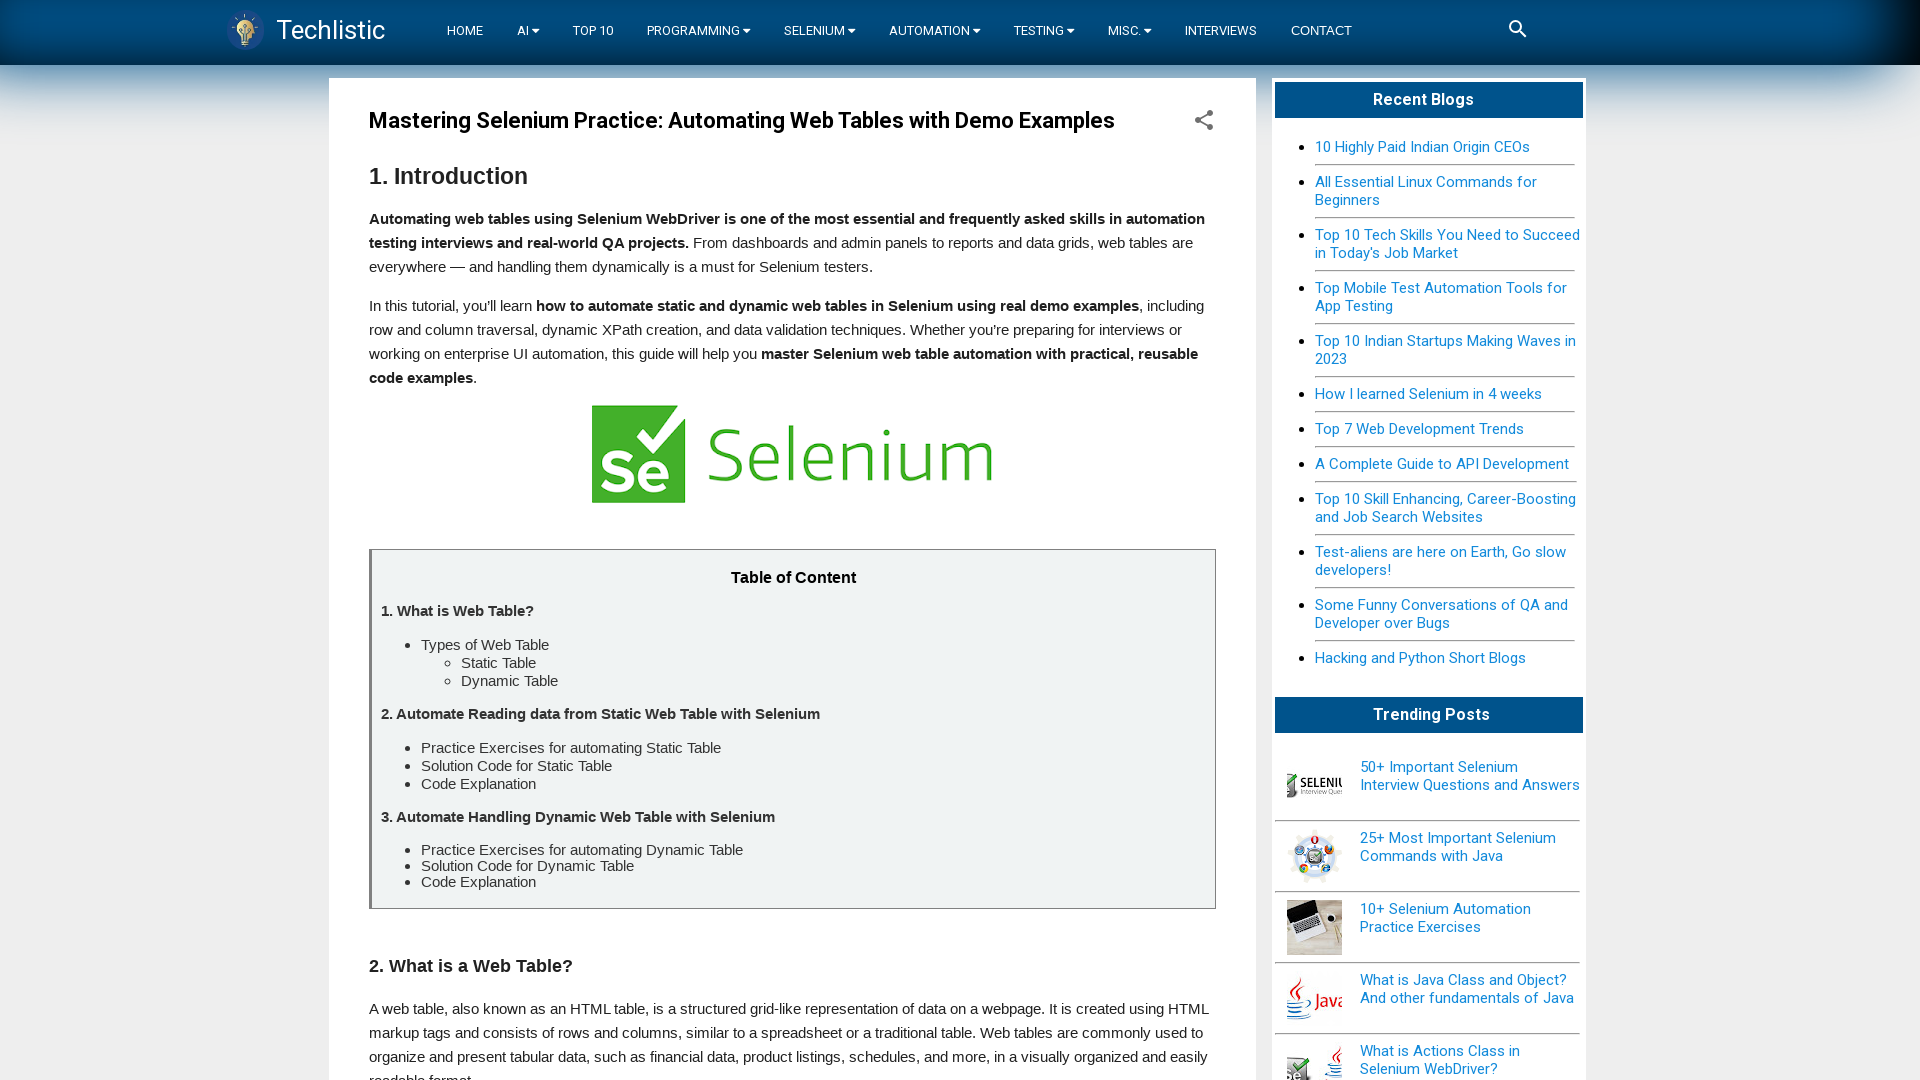

Found 2 table(s) on the page
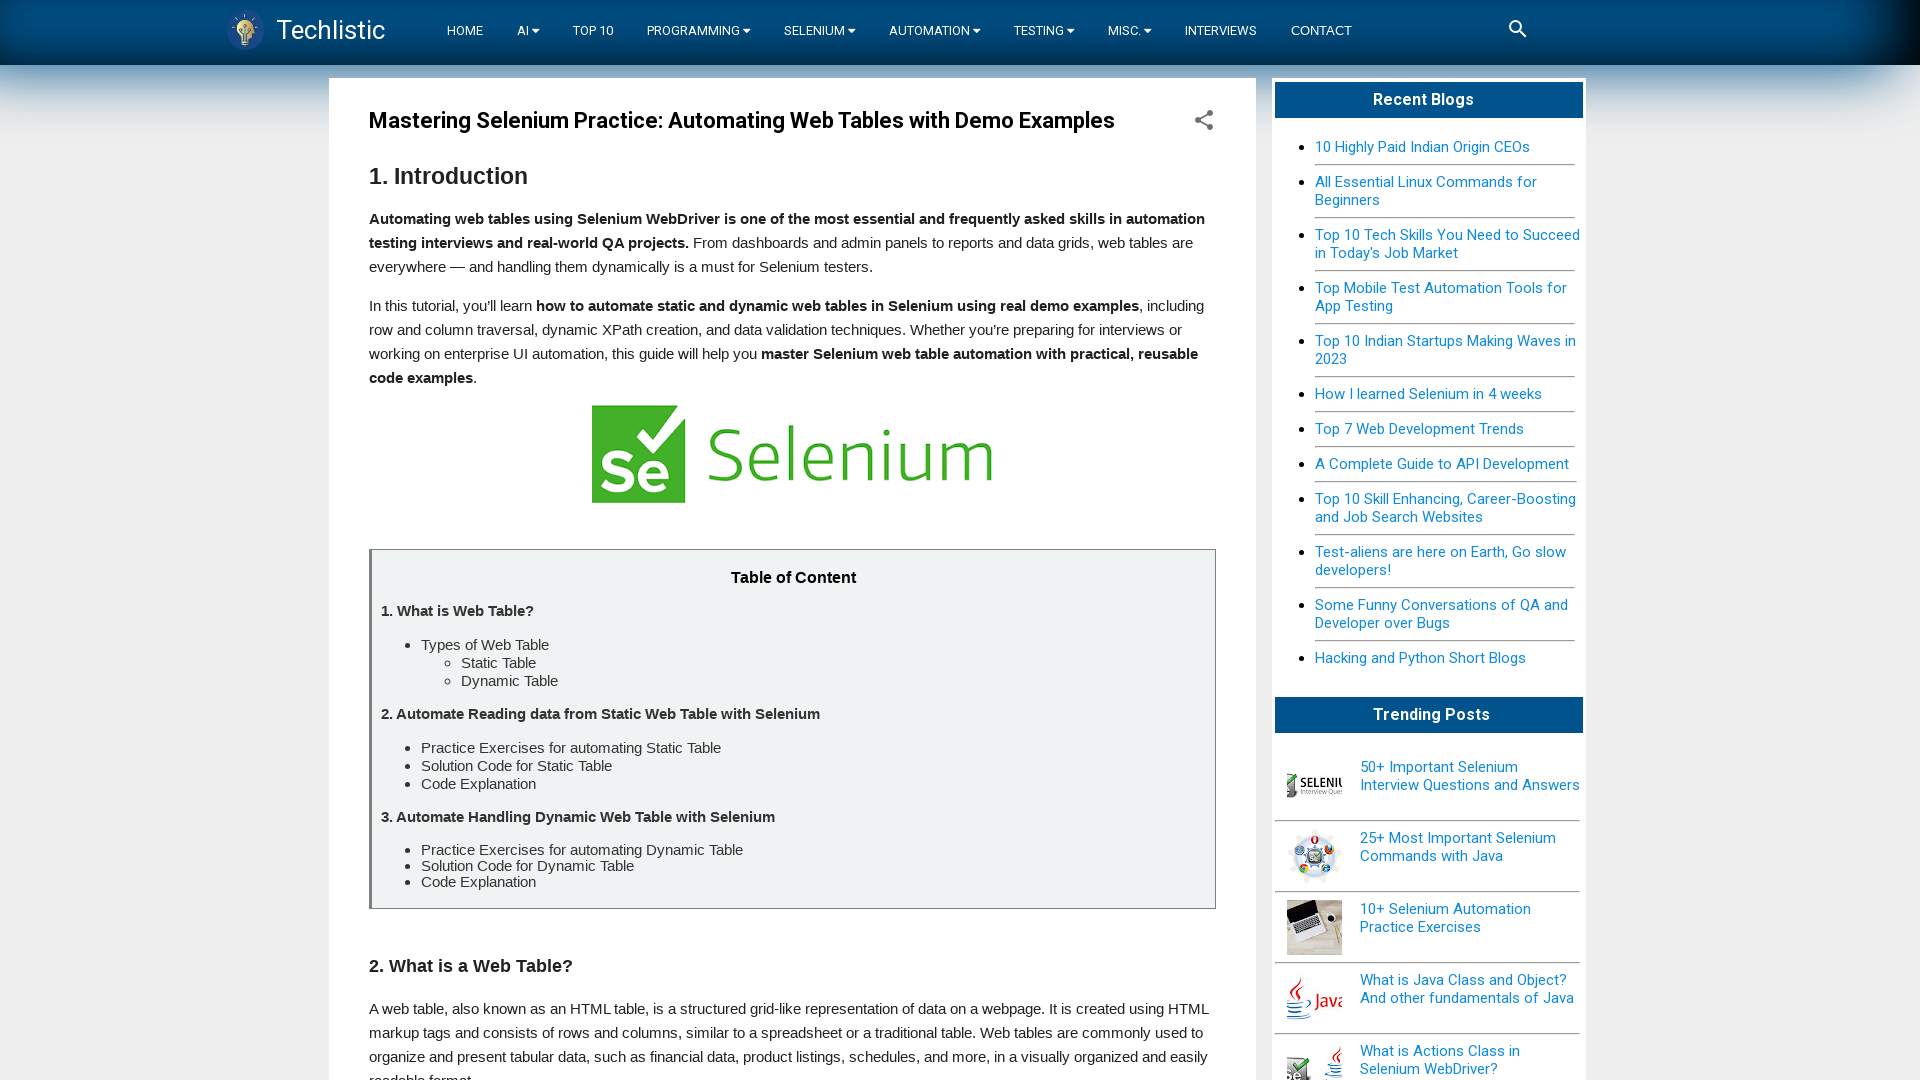

Found 7 row(s) in table
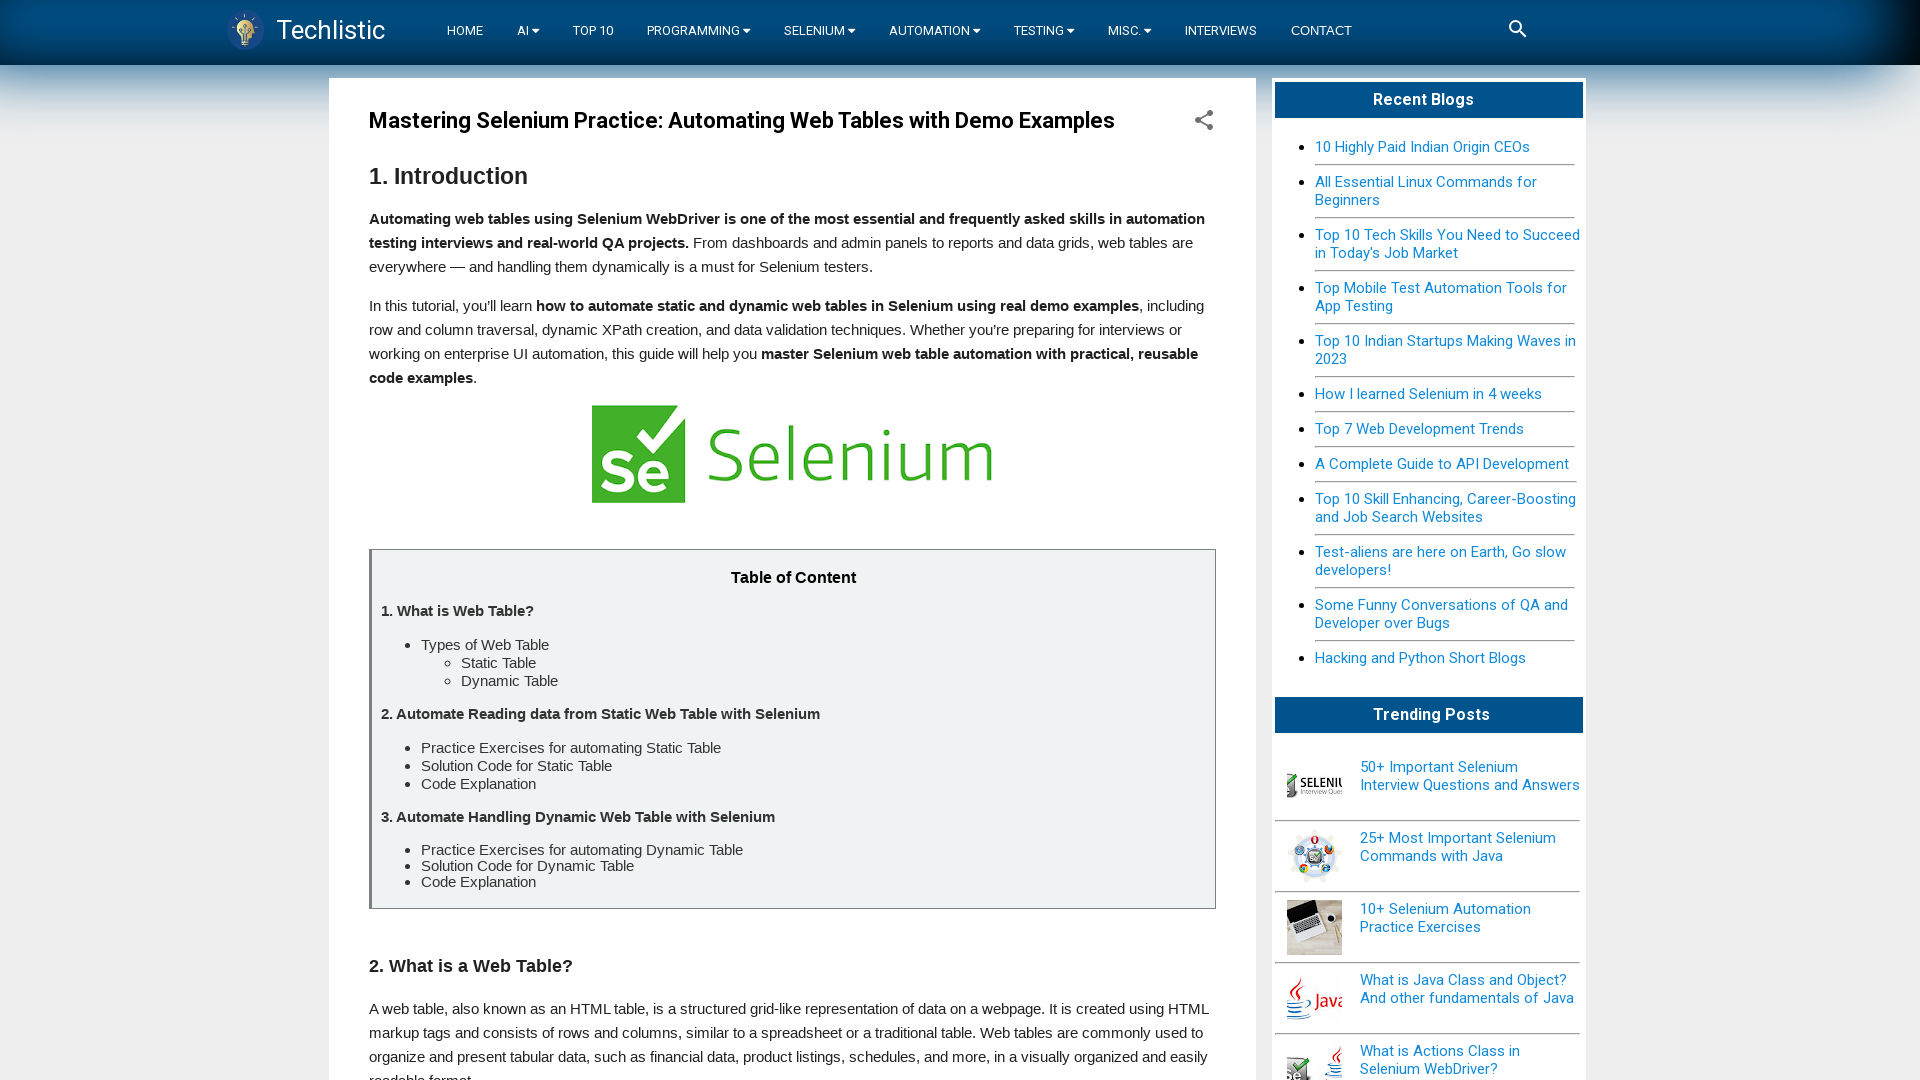

Found 4 row(s) in table
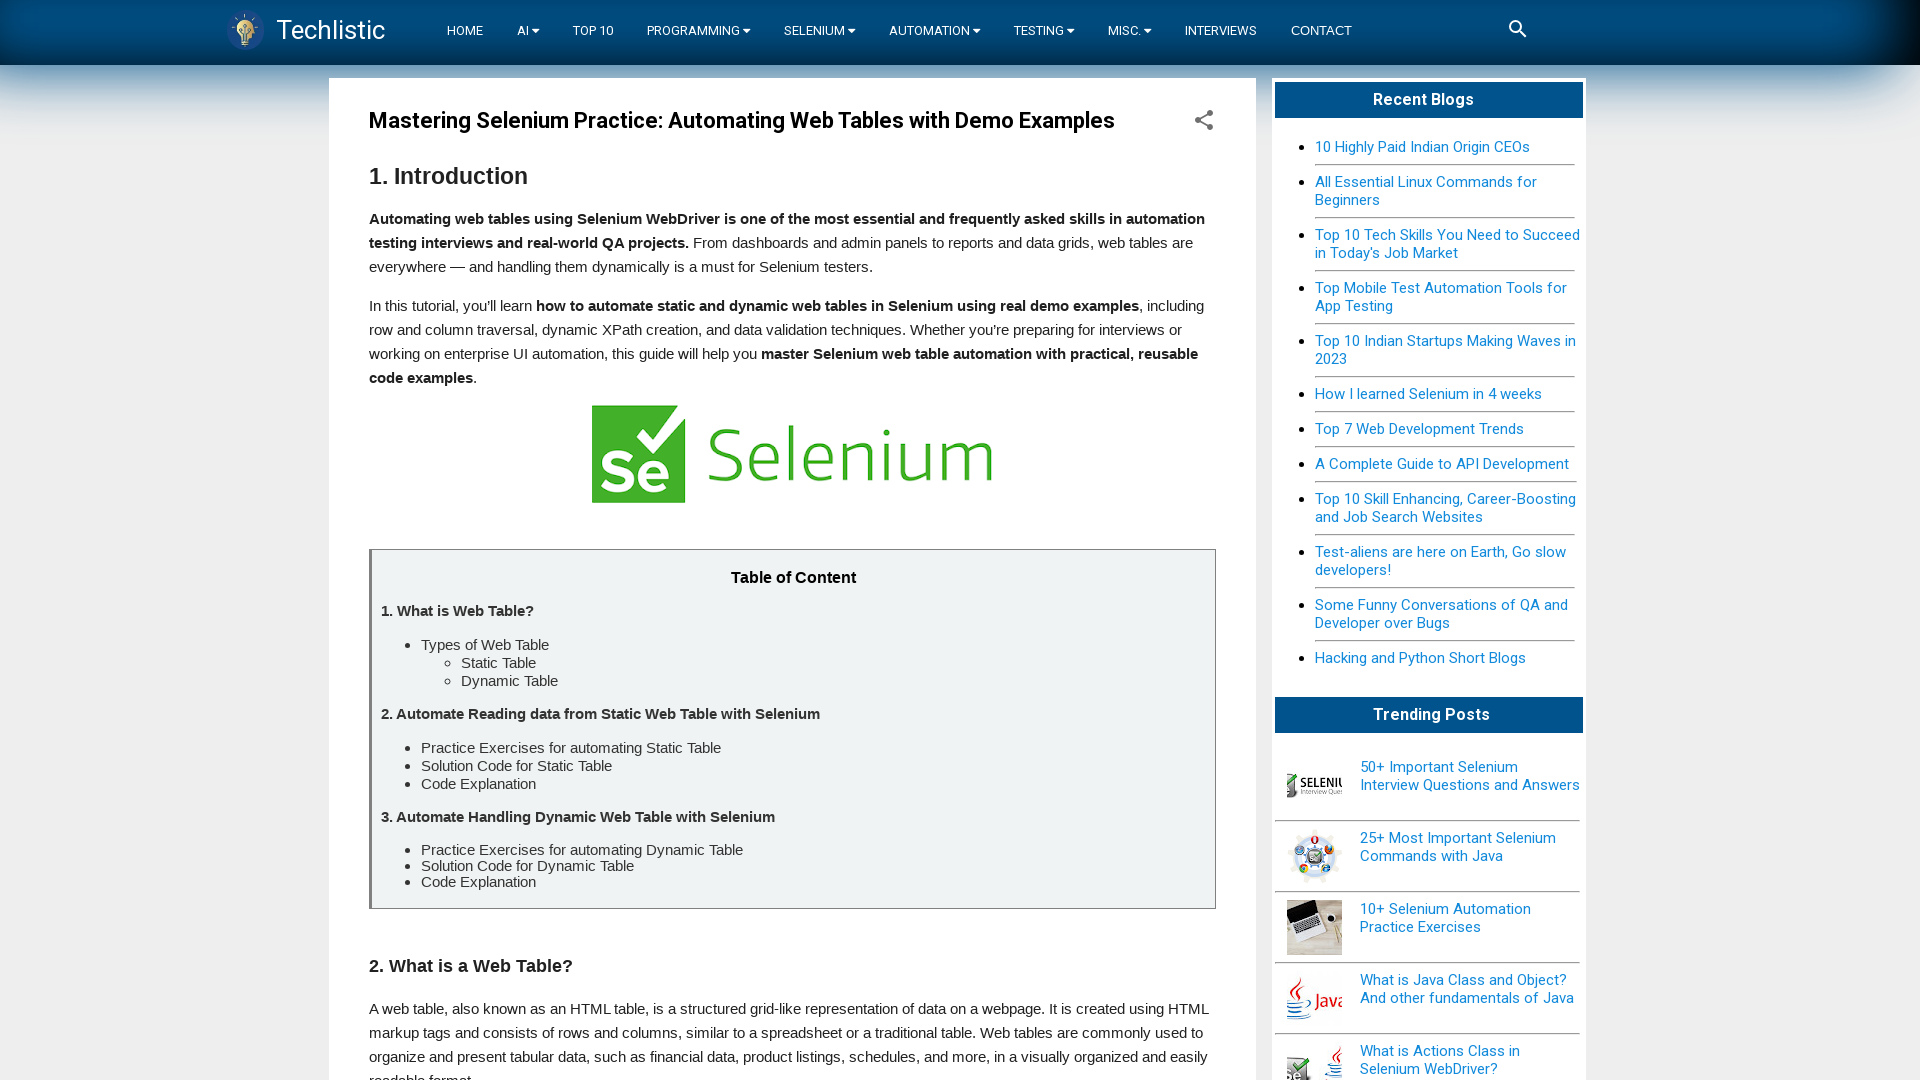

Found 'Mecca' at Row 1, Column 1
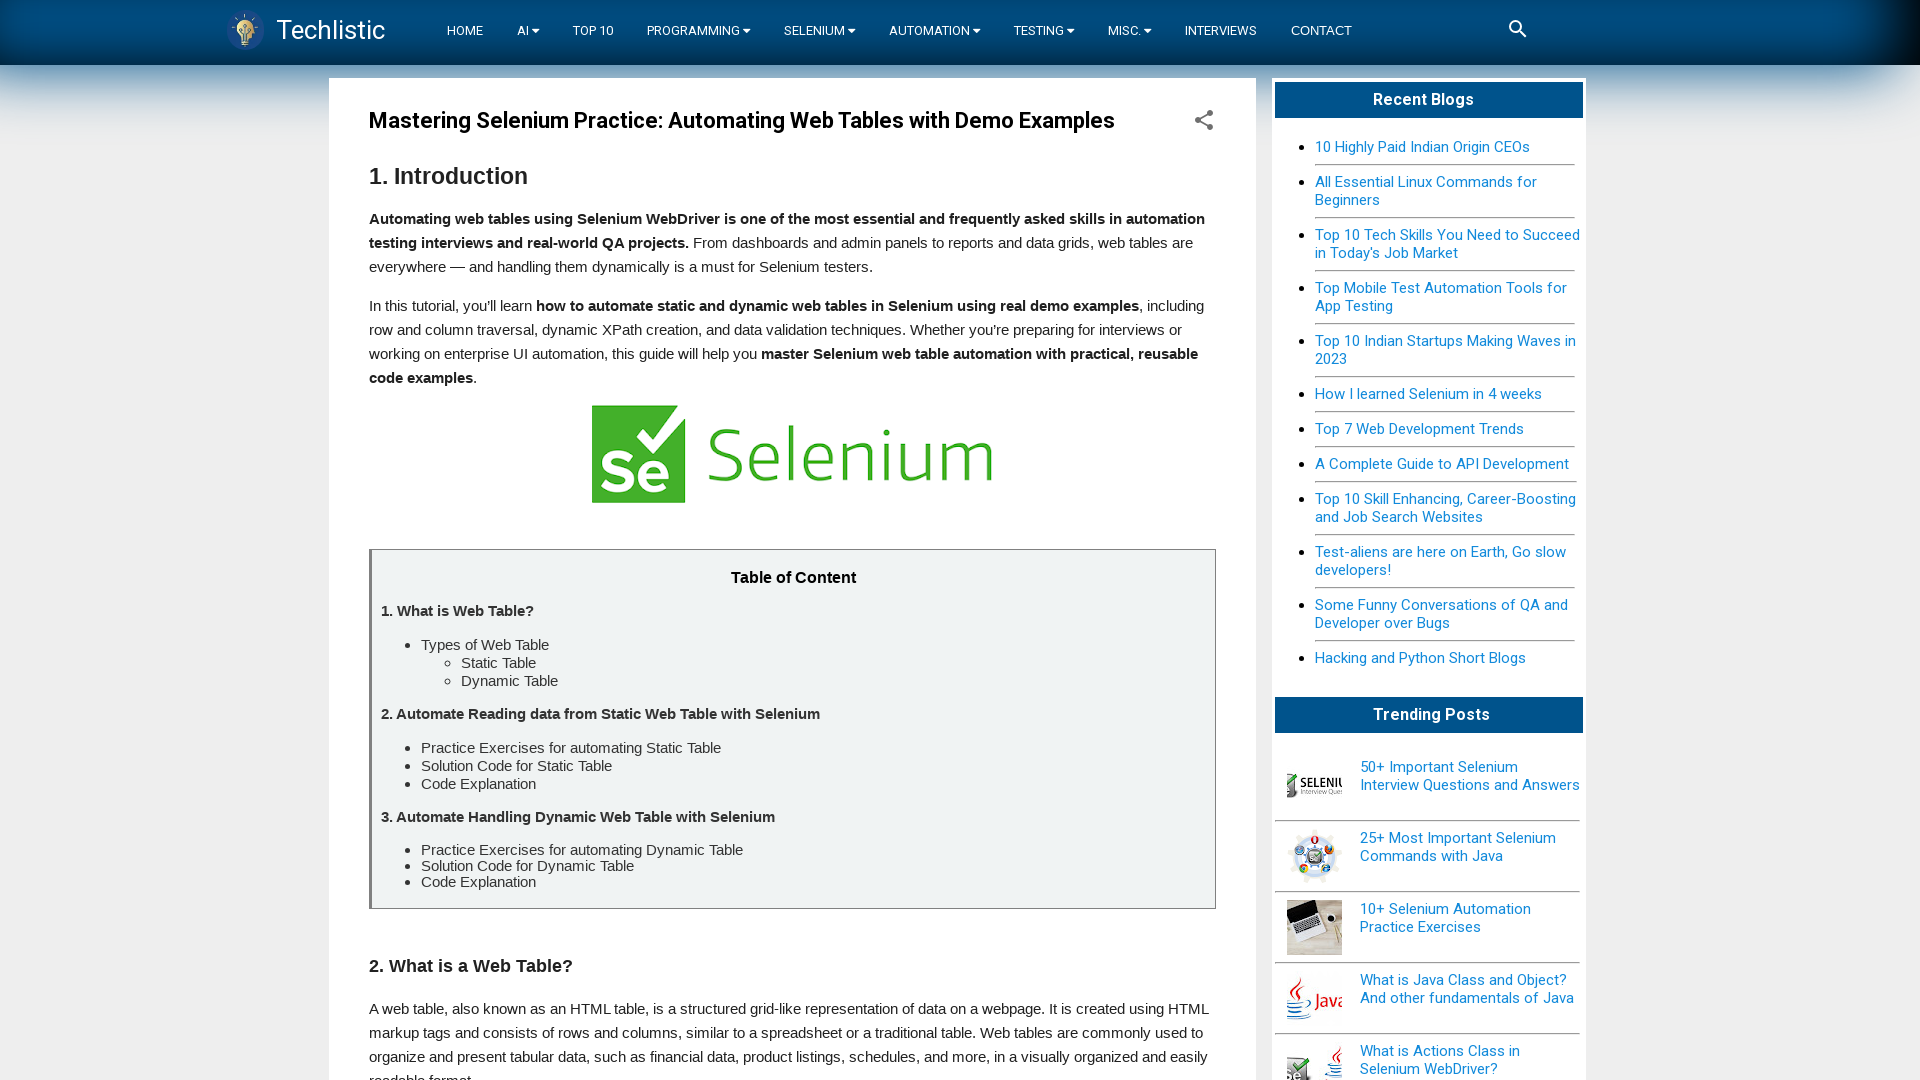

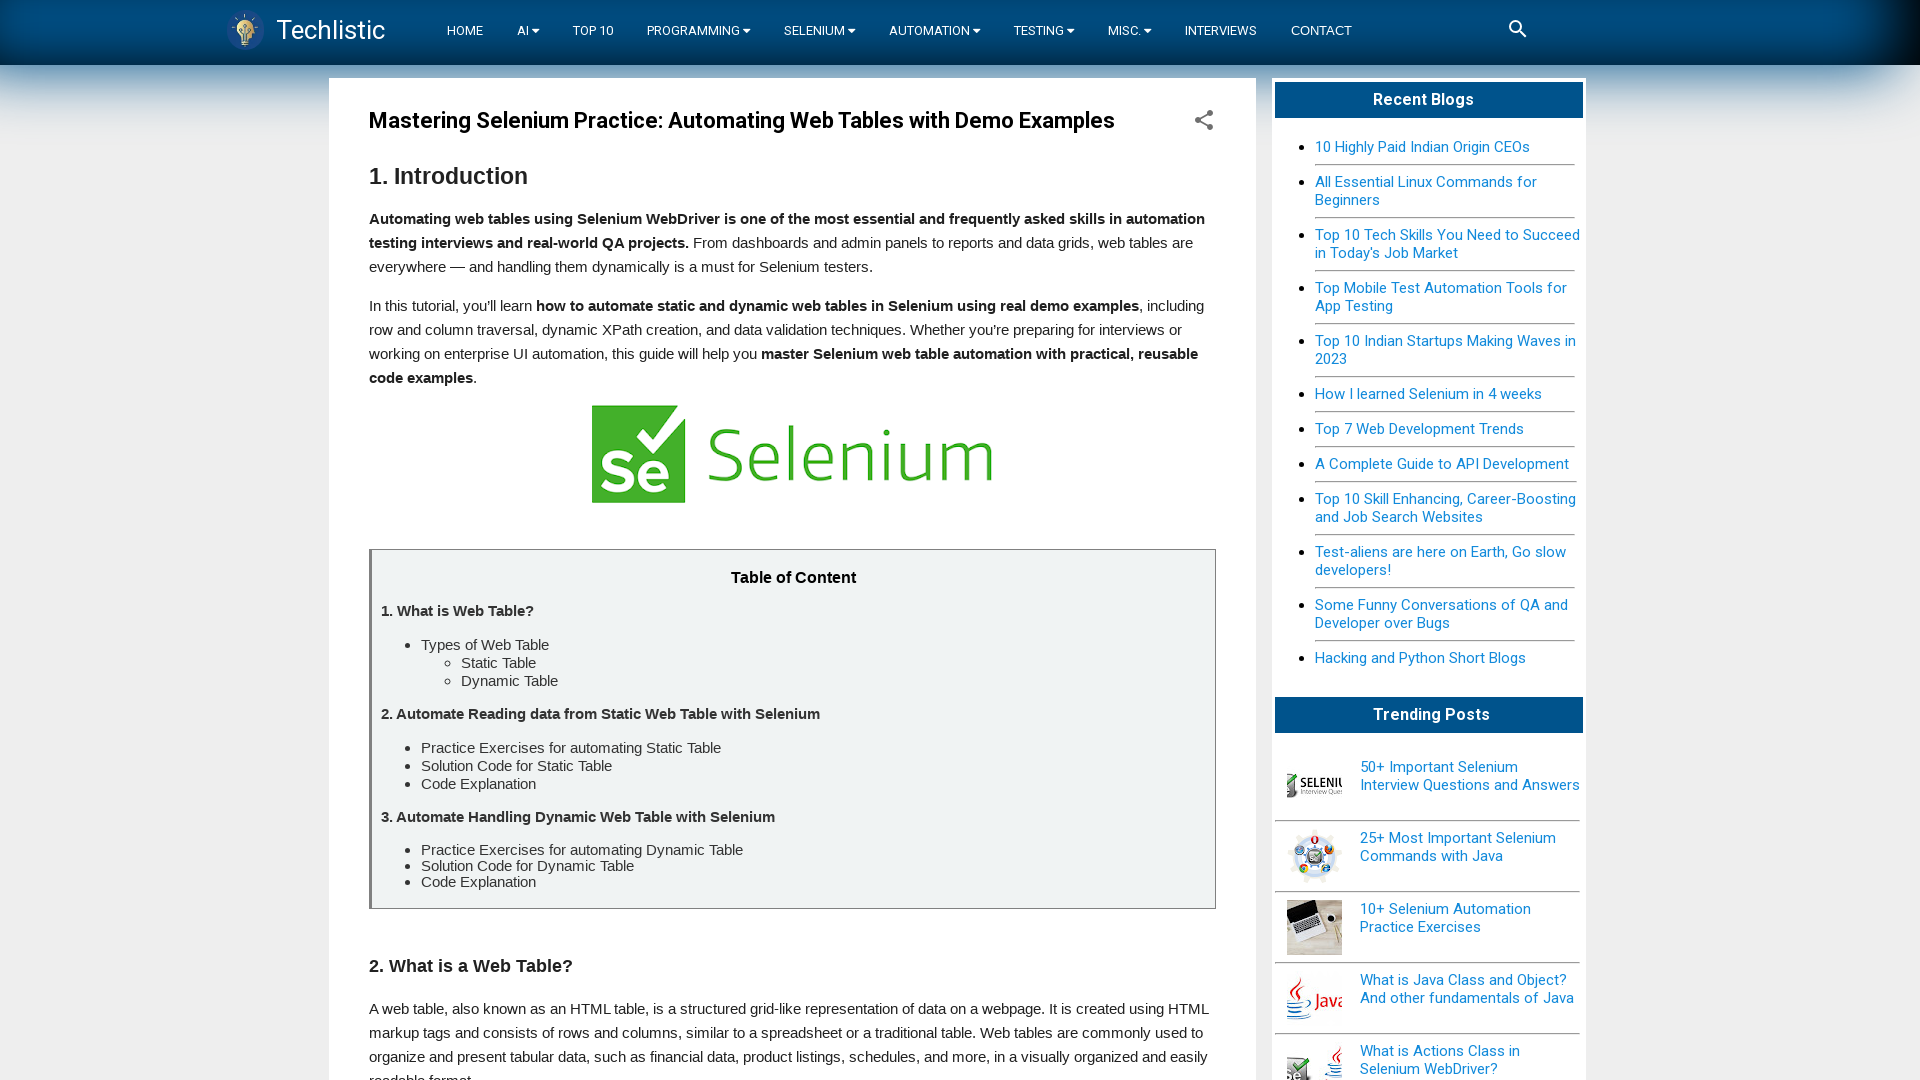